Validates that the company logo is displayed on the OrangeHRM login page

Starting URL: https://opensource-demo.orangehrmlive.com/web/index.php/auth/login

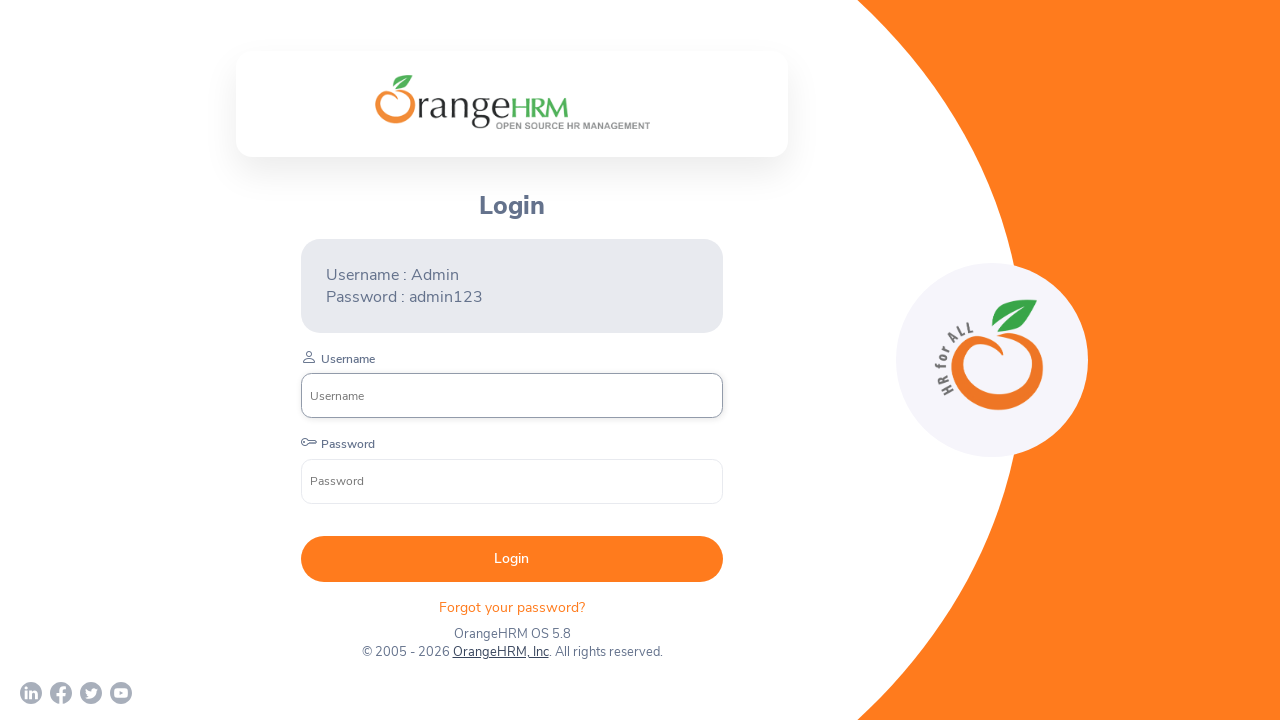

Waited for company logo to become visible on OrangeHRM login page
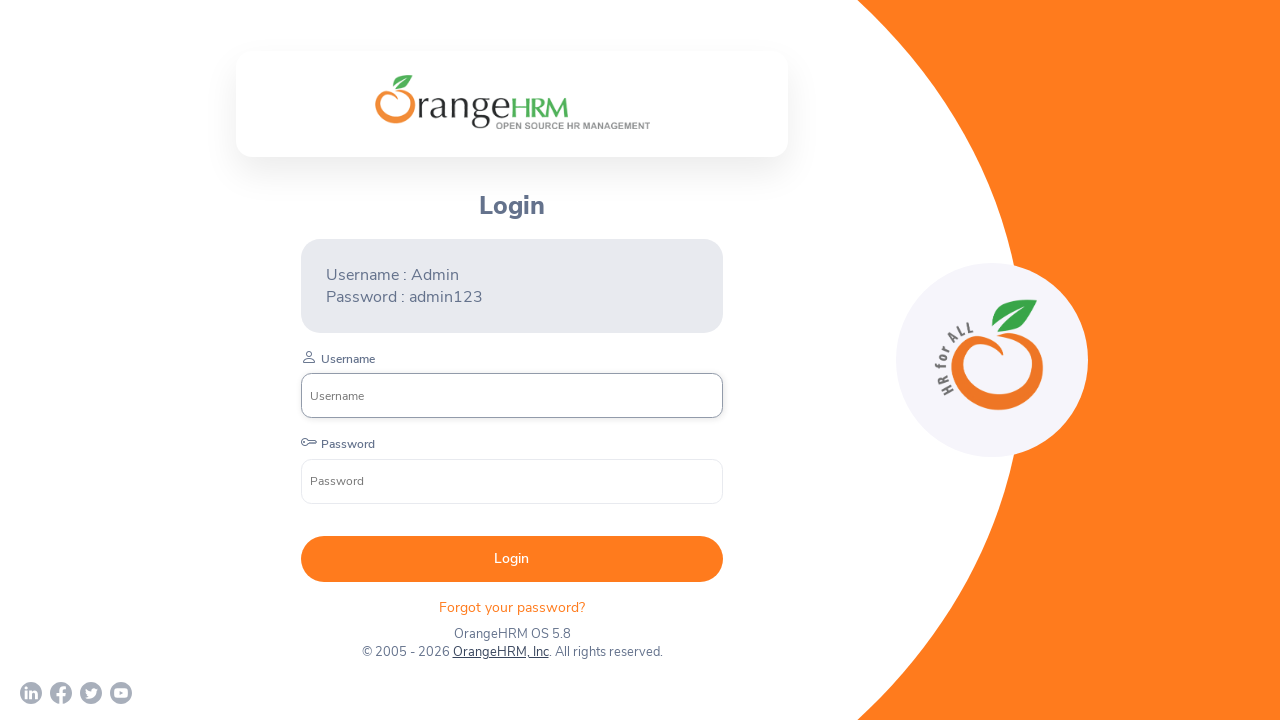

Verified that company logo is displayed on the login page
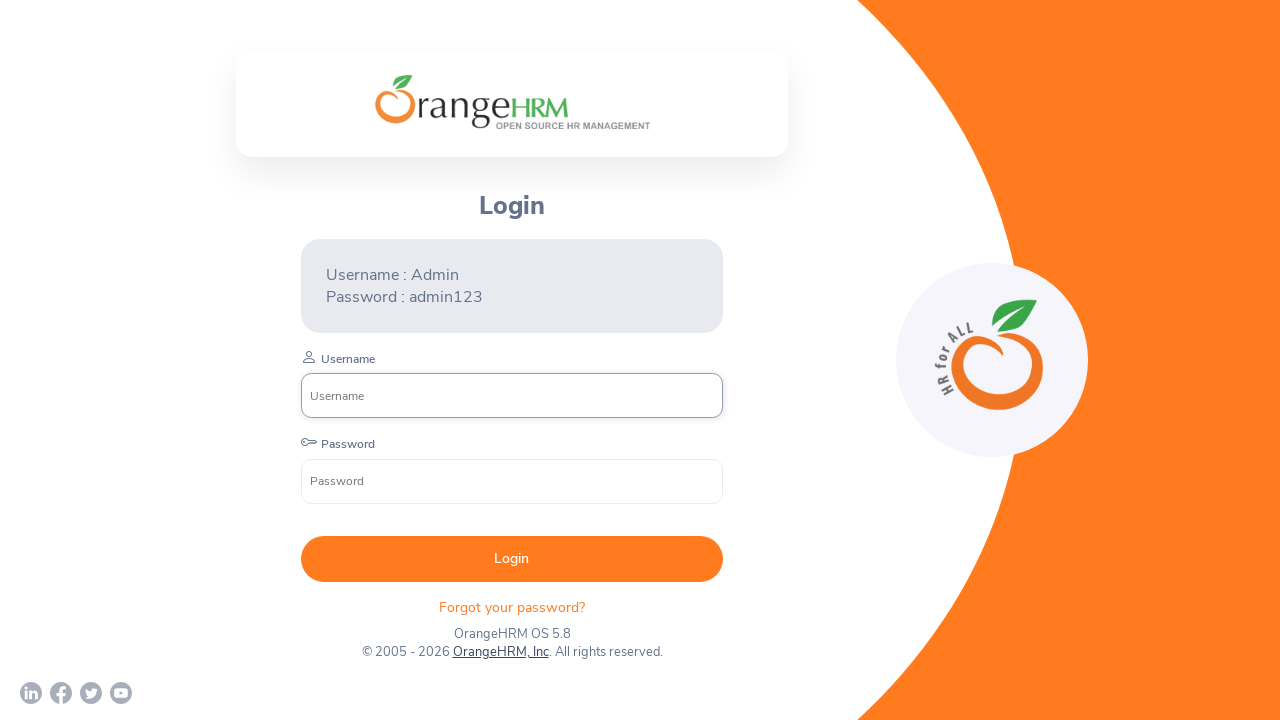

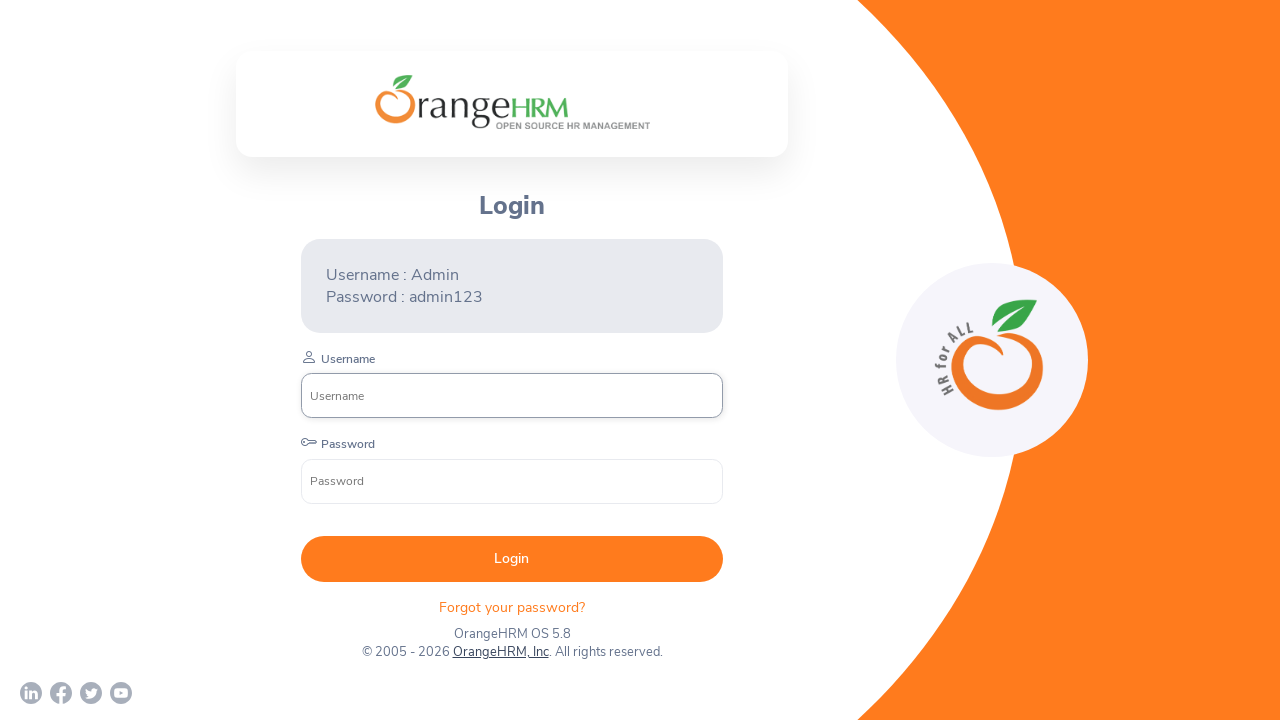